Tests various scrolling behaviors on a webpage including scrolling by pixels, scrolling to a specific element, scrolling to bottom, and scrolling back to top

Starting URL: https://history.state.gov/countries/all

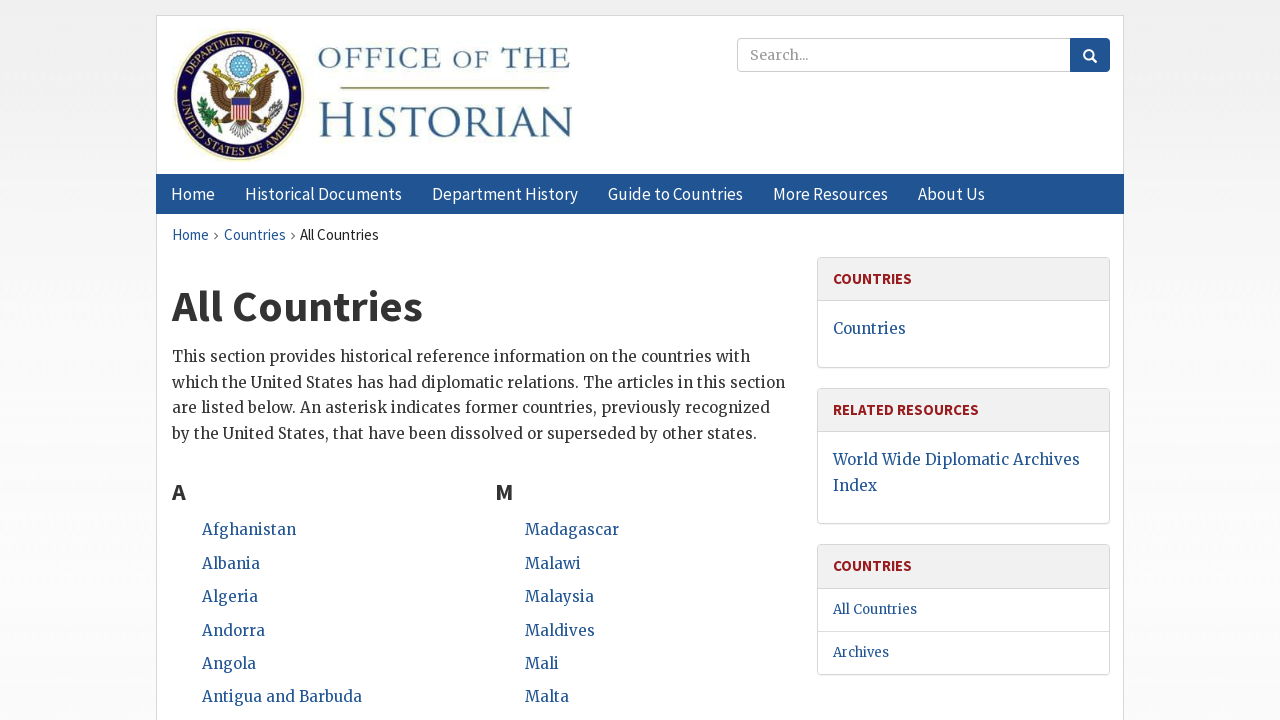

Scrolled down by 1500 pixels
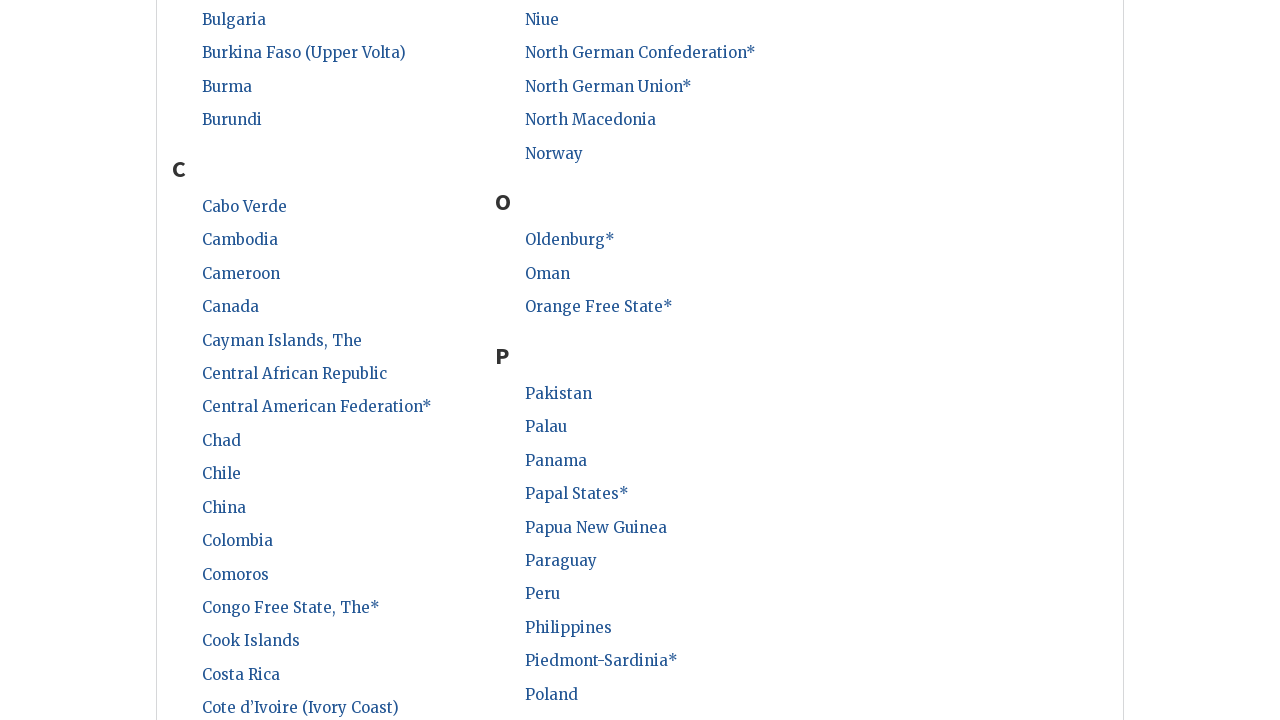

Scrolled to 'S' heading element to make it visible
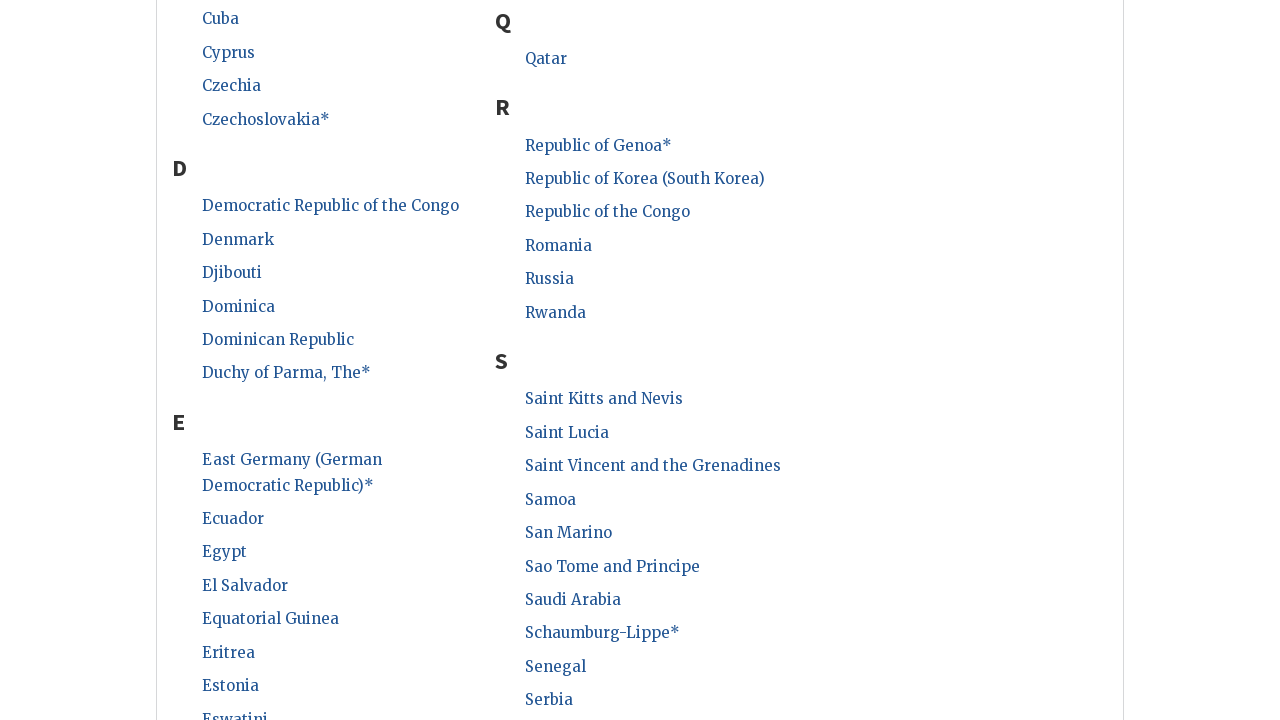

Scrolled to the bottom of the page
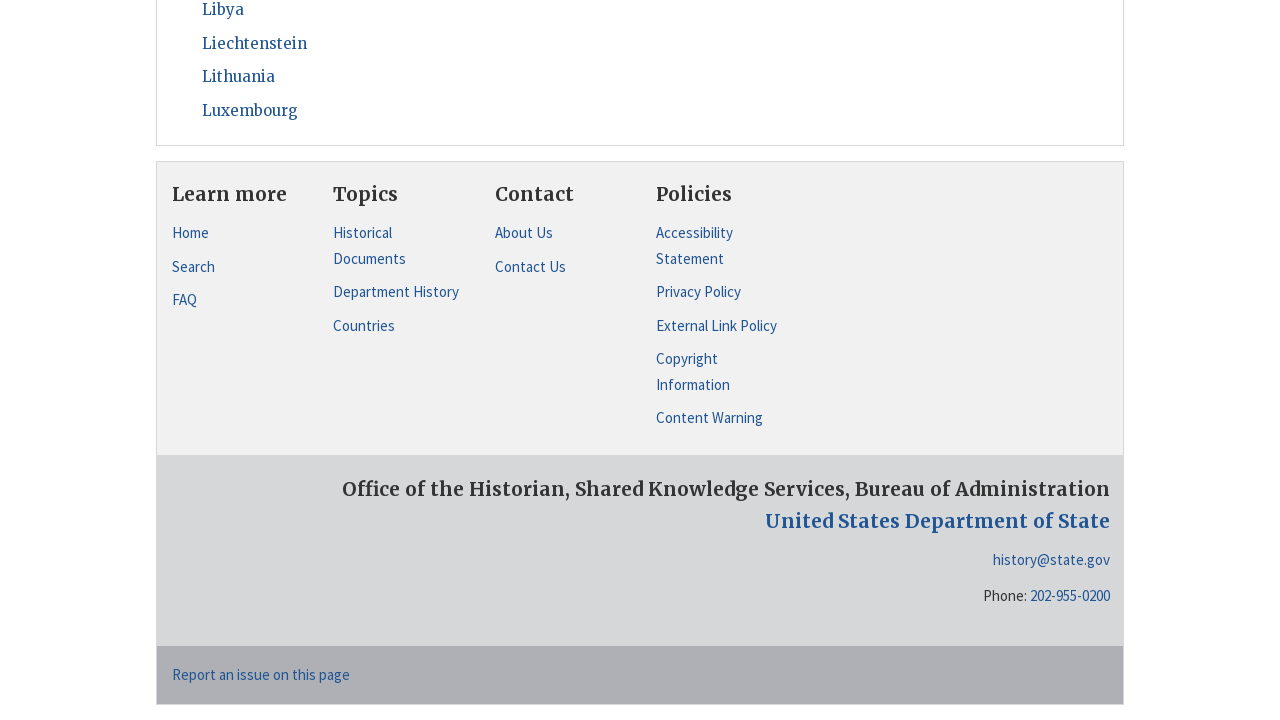

Scrolled back to the top of the page
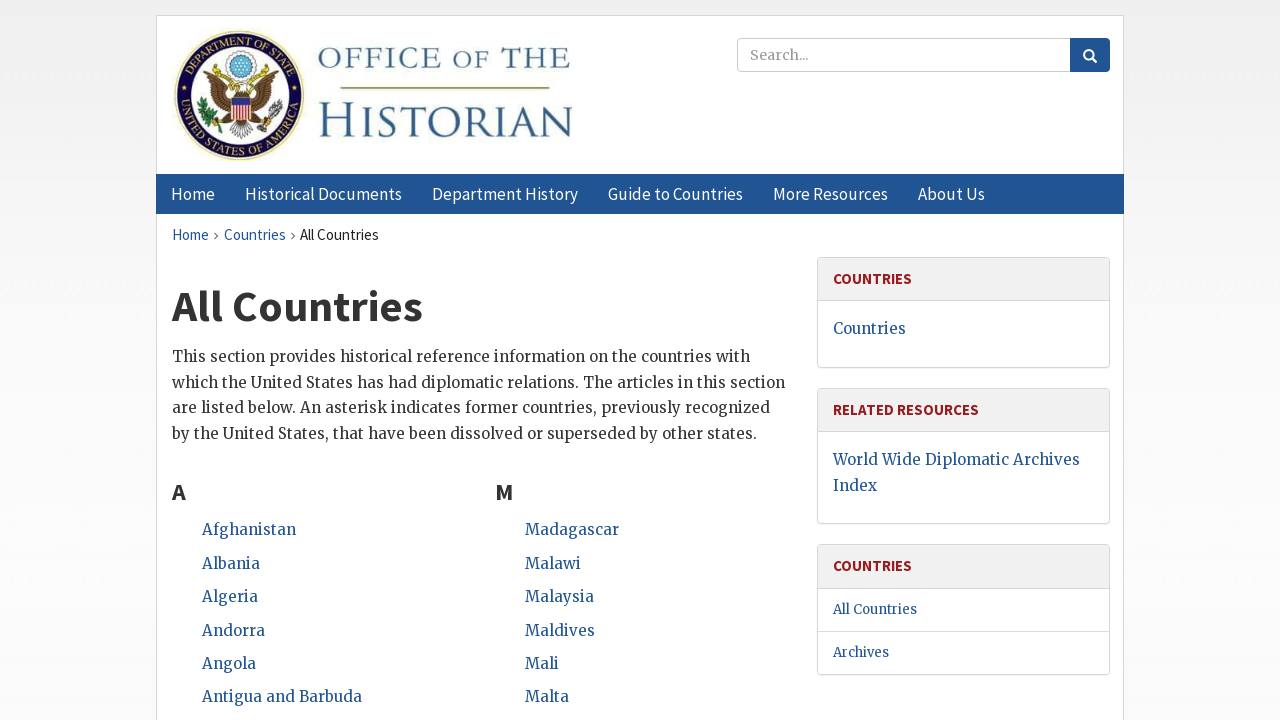

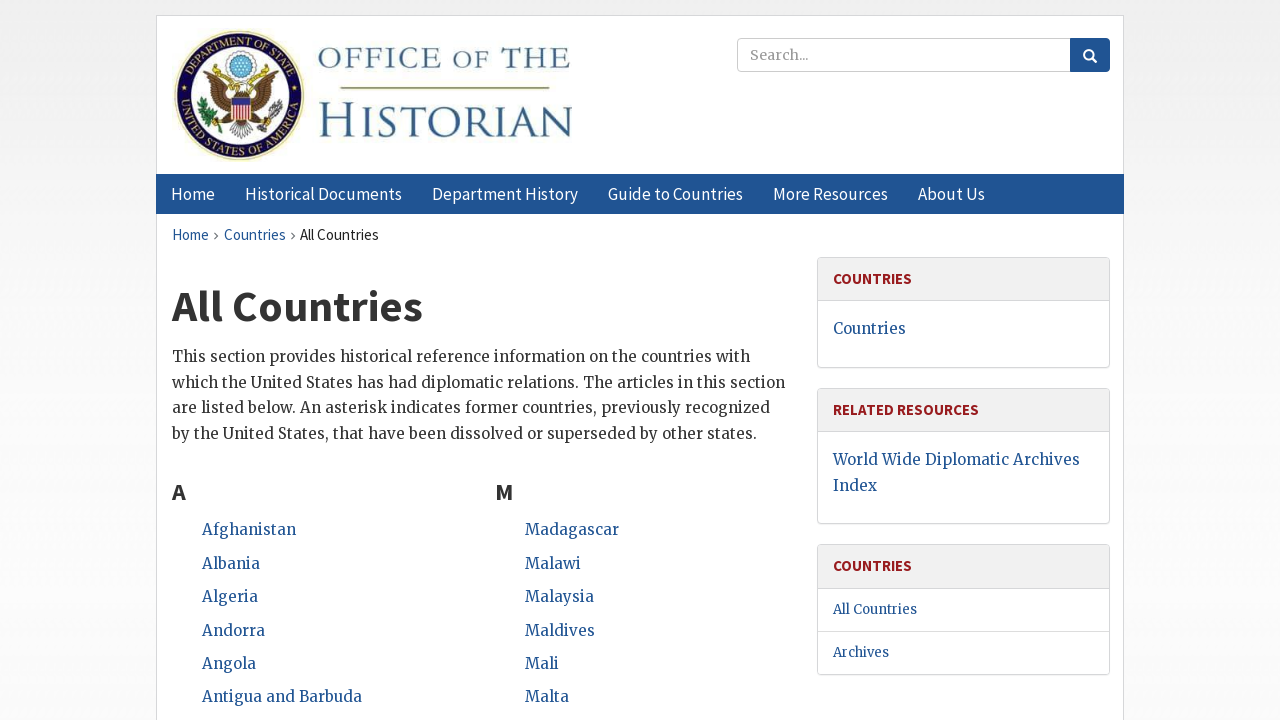